Tests slider functionality by dragging the slider handle 500 pixels to the right

Starting URL: https://demo.automationtesting.in/Slider.html

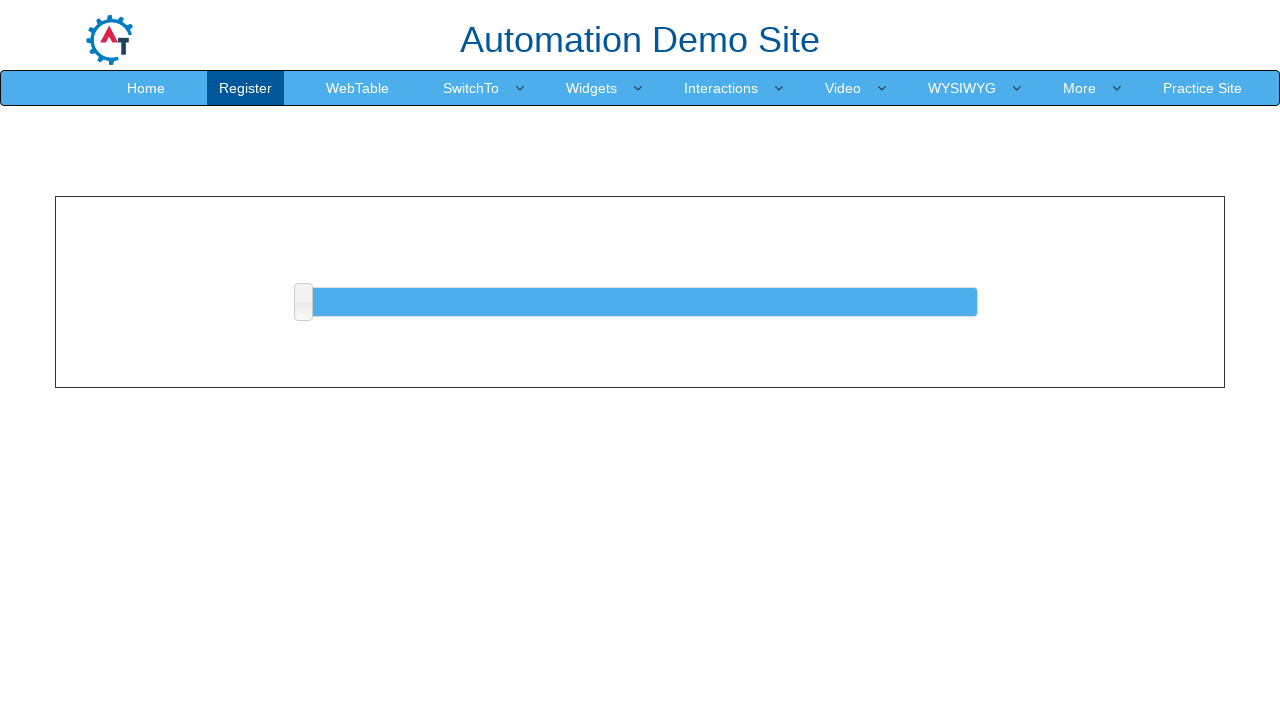

Navigated to slider demo page
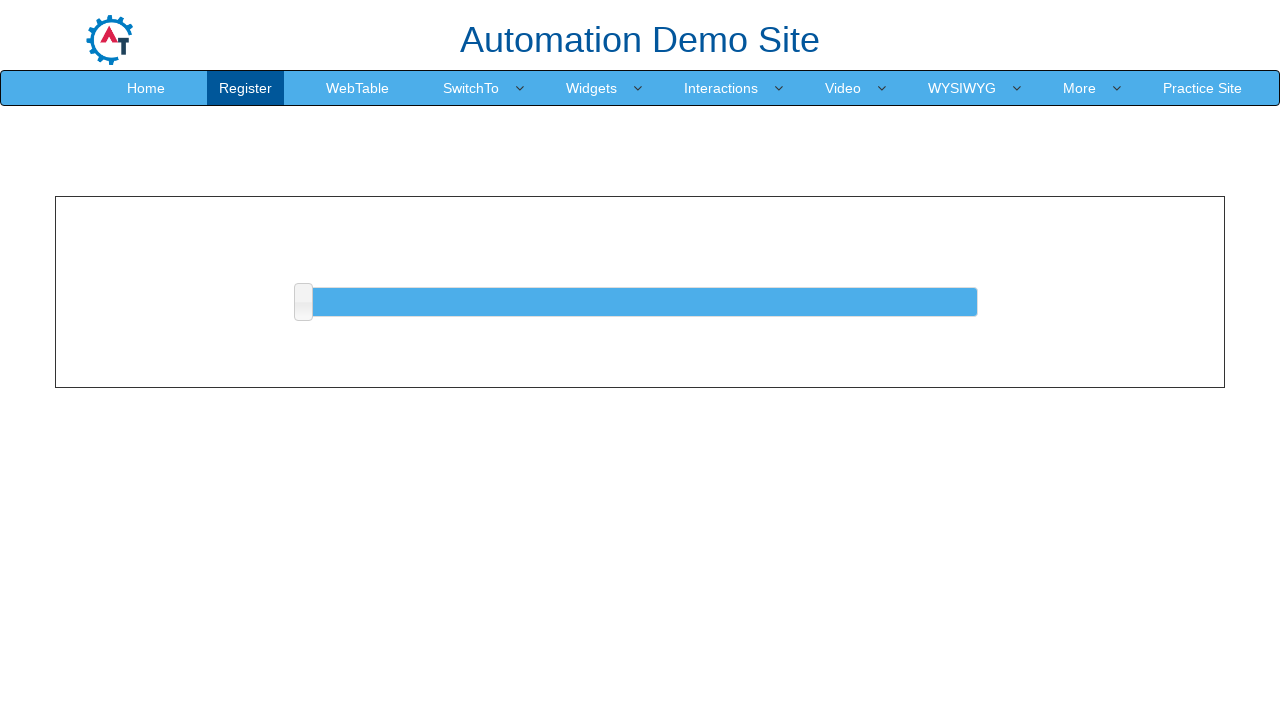

Slider handle is visible and ready
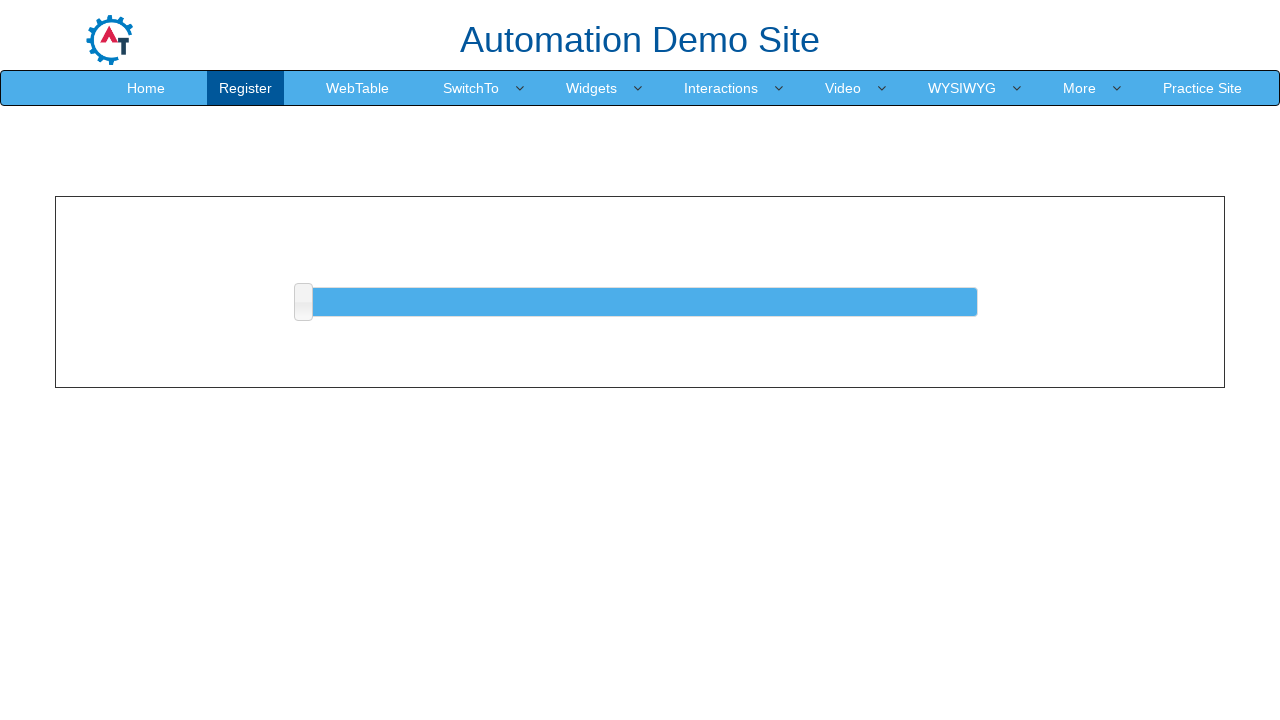

Retrieved slider handle bounding box
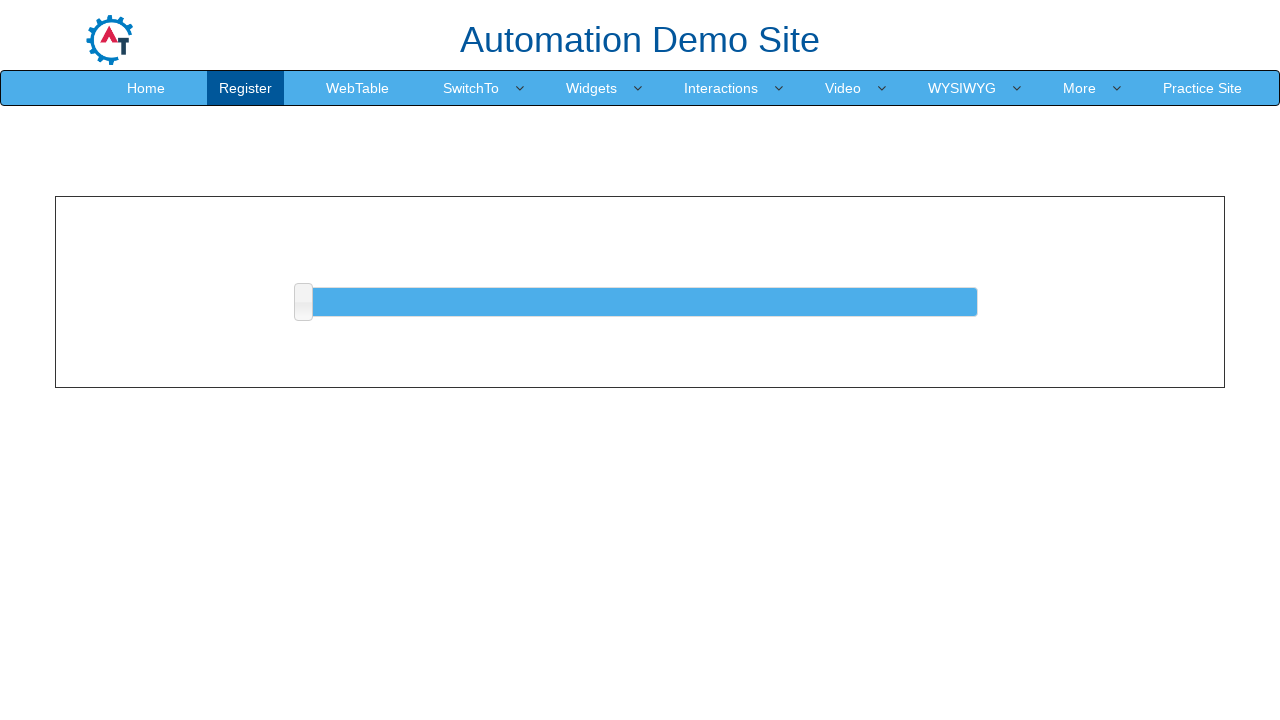

Moved mouse to slider handle center at (303, 302)
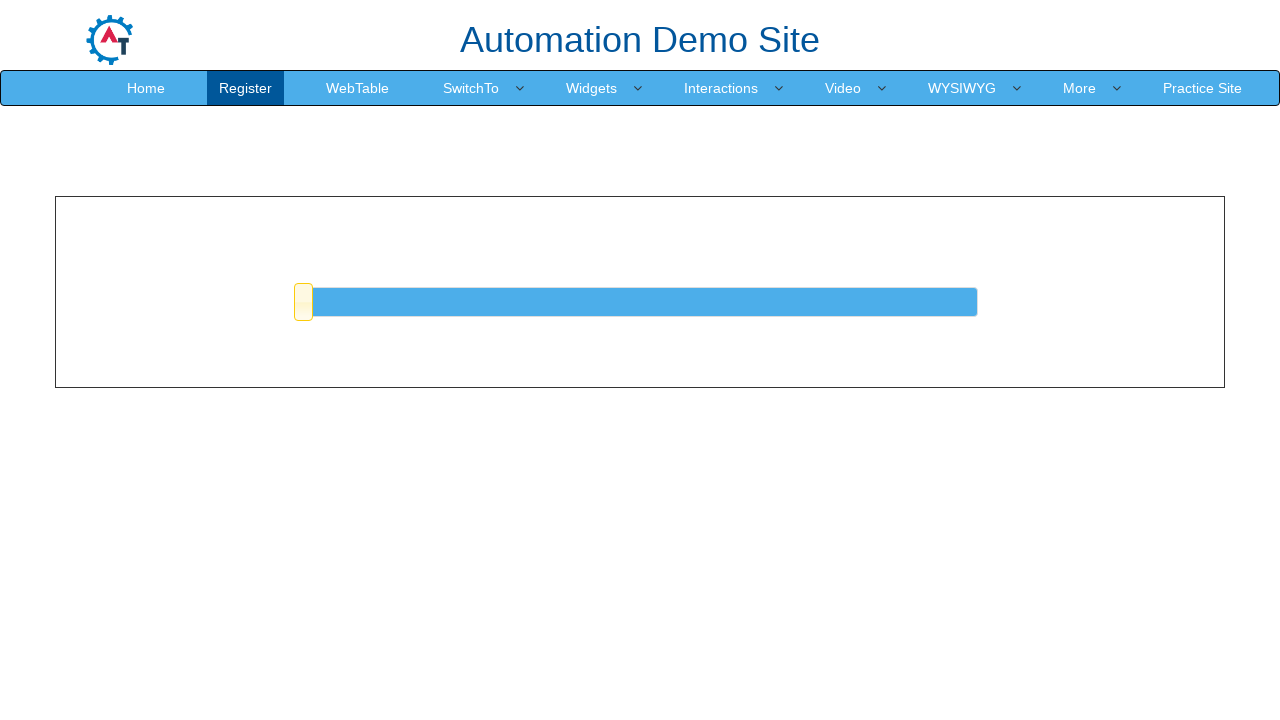

Mouse button pressed down on slider handle at (303, 302)
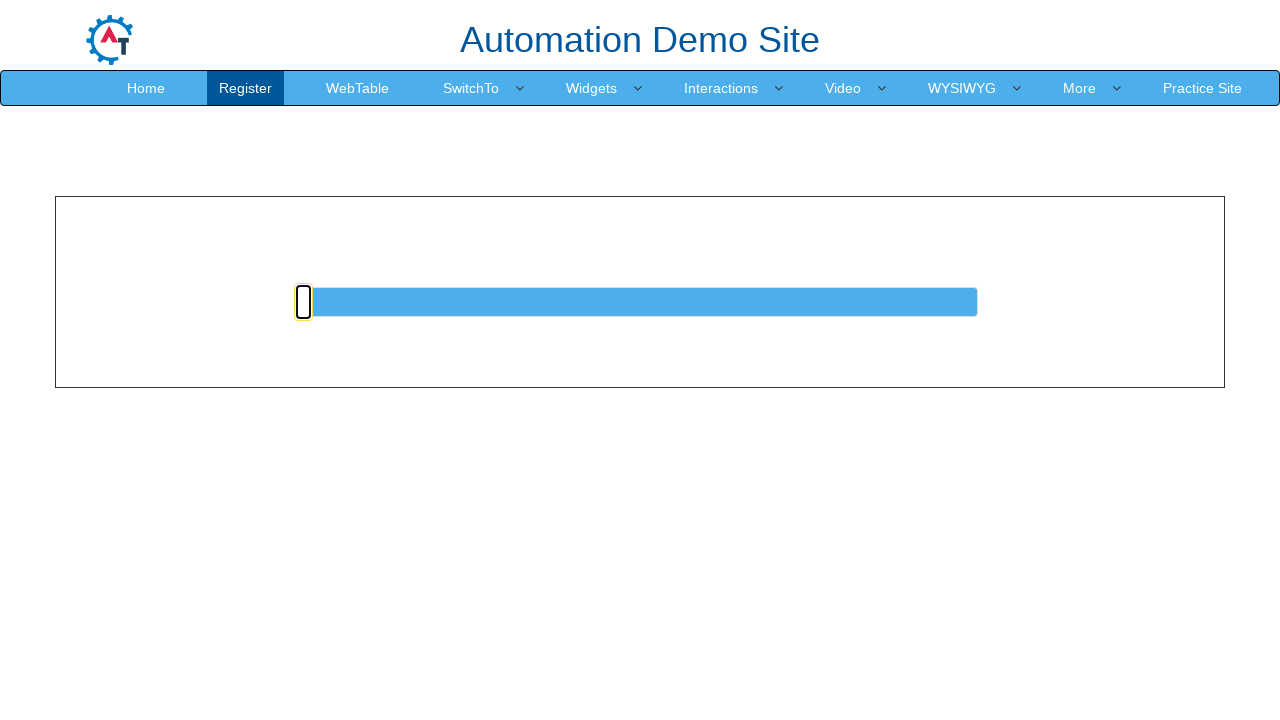

Dragged slider handle 500 pixels to the right at (803, 302)
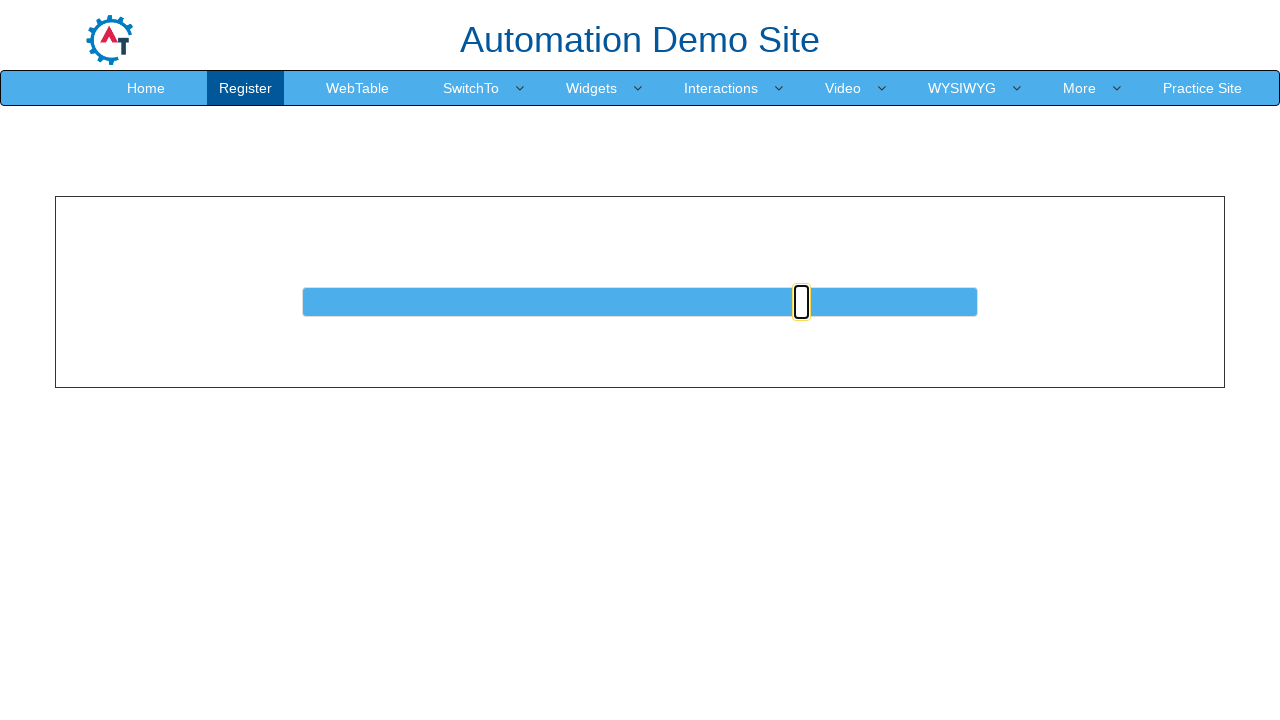

Released mouse button, slider drag completed at (803, 302)
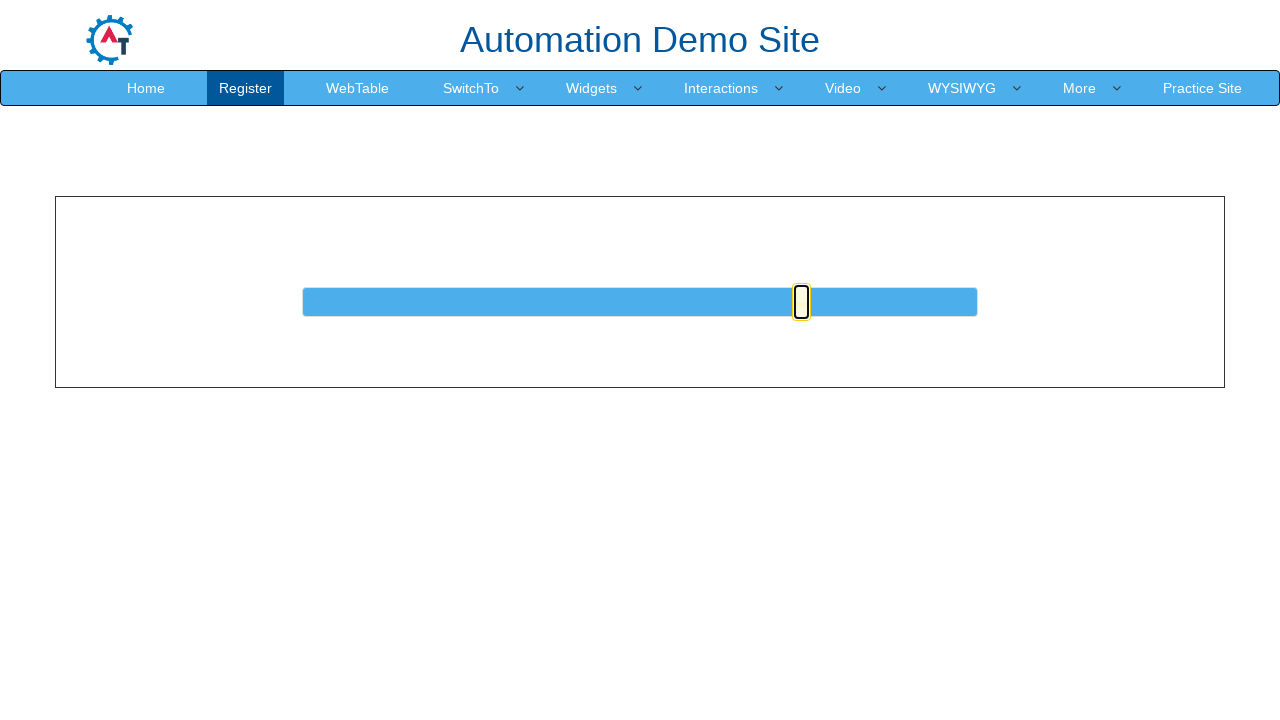

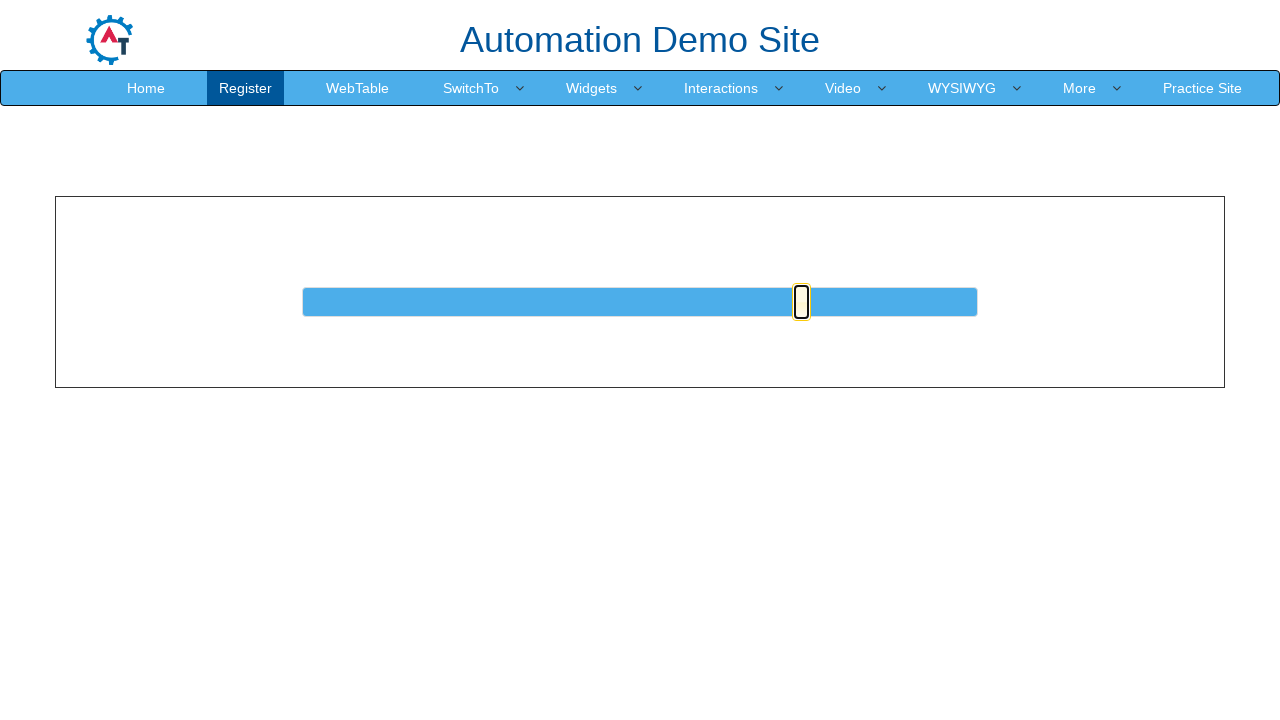